Tests sorting the "Due" column in ascending order by clicking the column header and verifying the values are sorted correctly using CSS pseudo-class selectors.

Starting URL: http://the-internet.herokuapp.com/tables

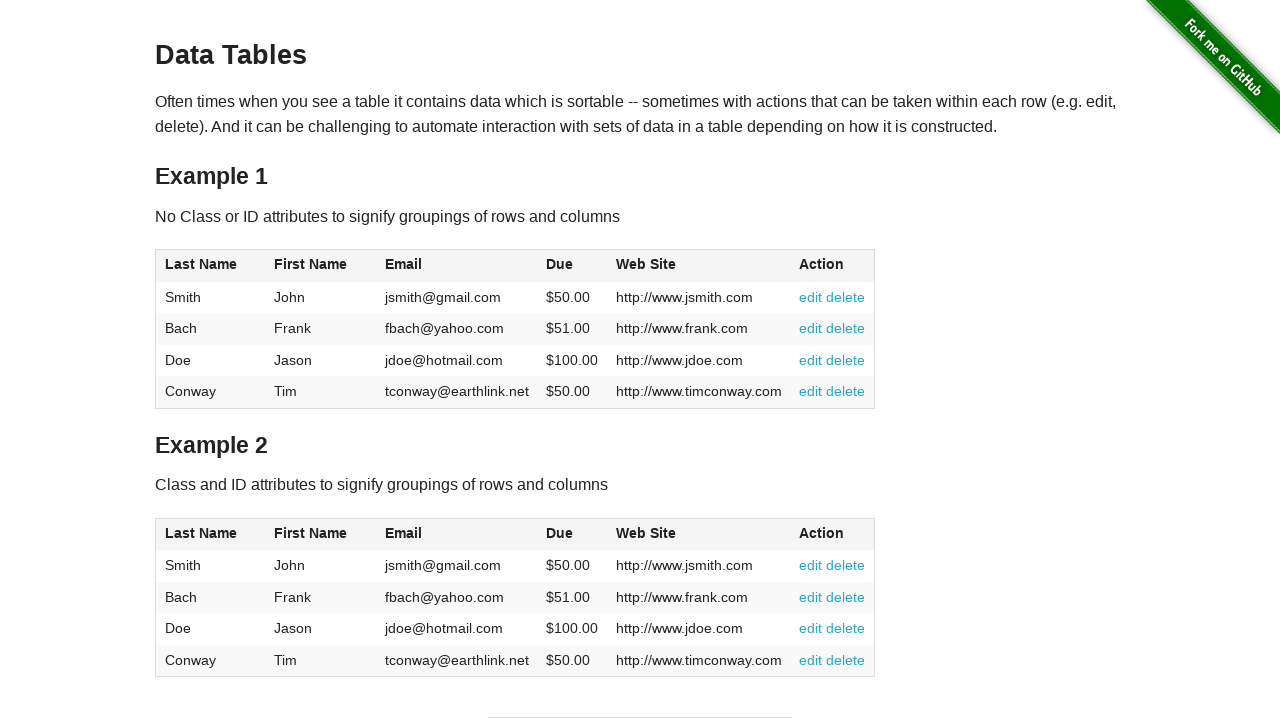

Clicked the Due column header (4th column) to sort ascending at (572, 266) on #table1 thead tr th:nth-child(4)
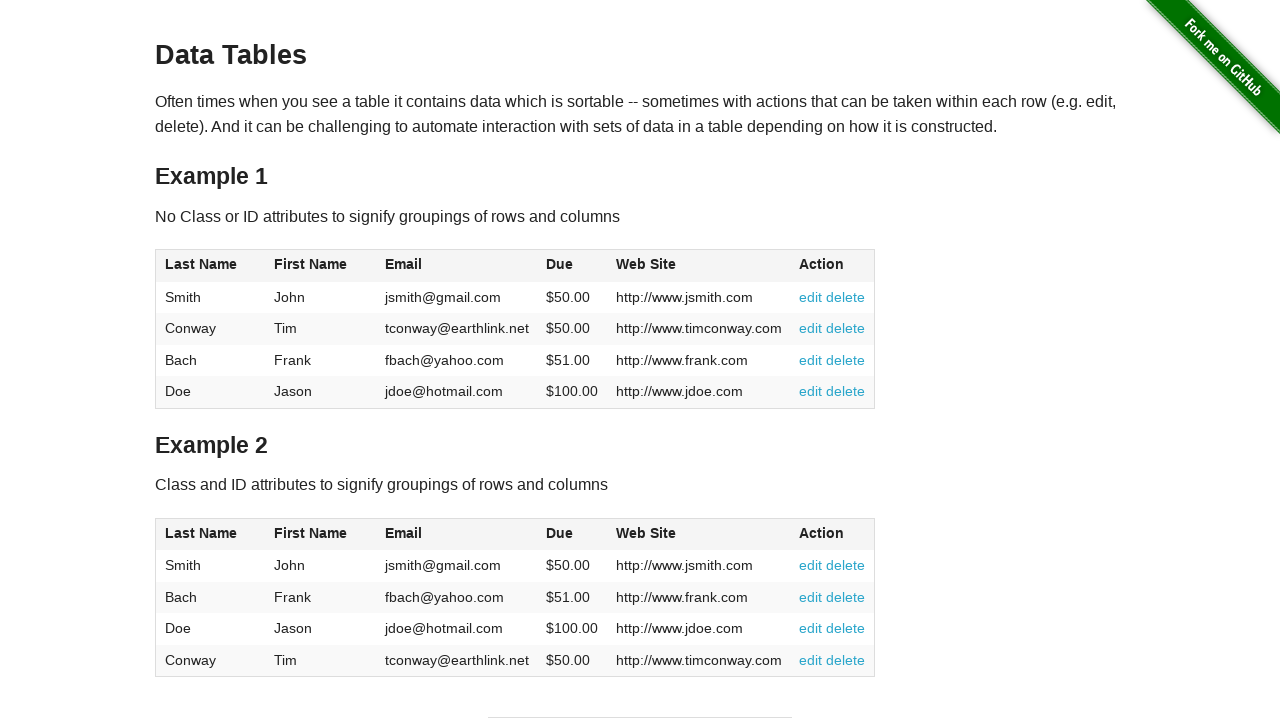

Verified Due column data is present in table body
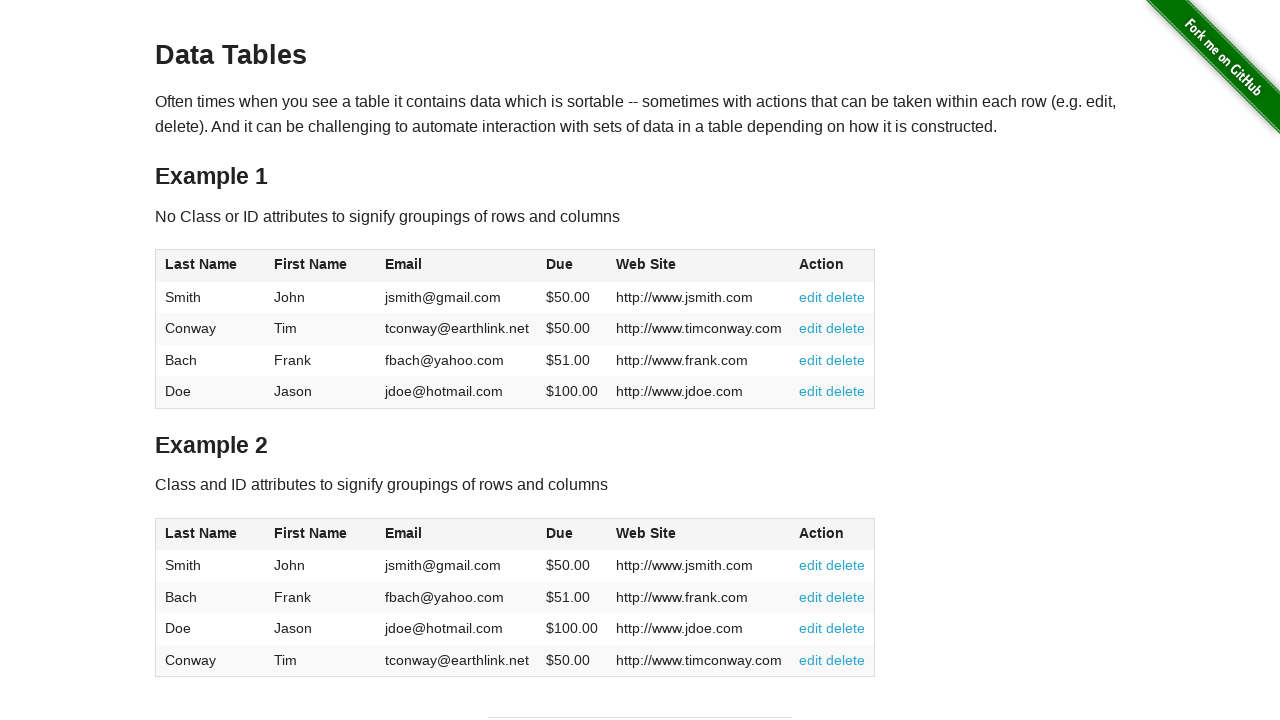

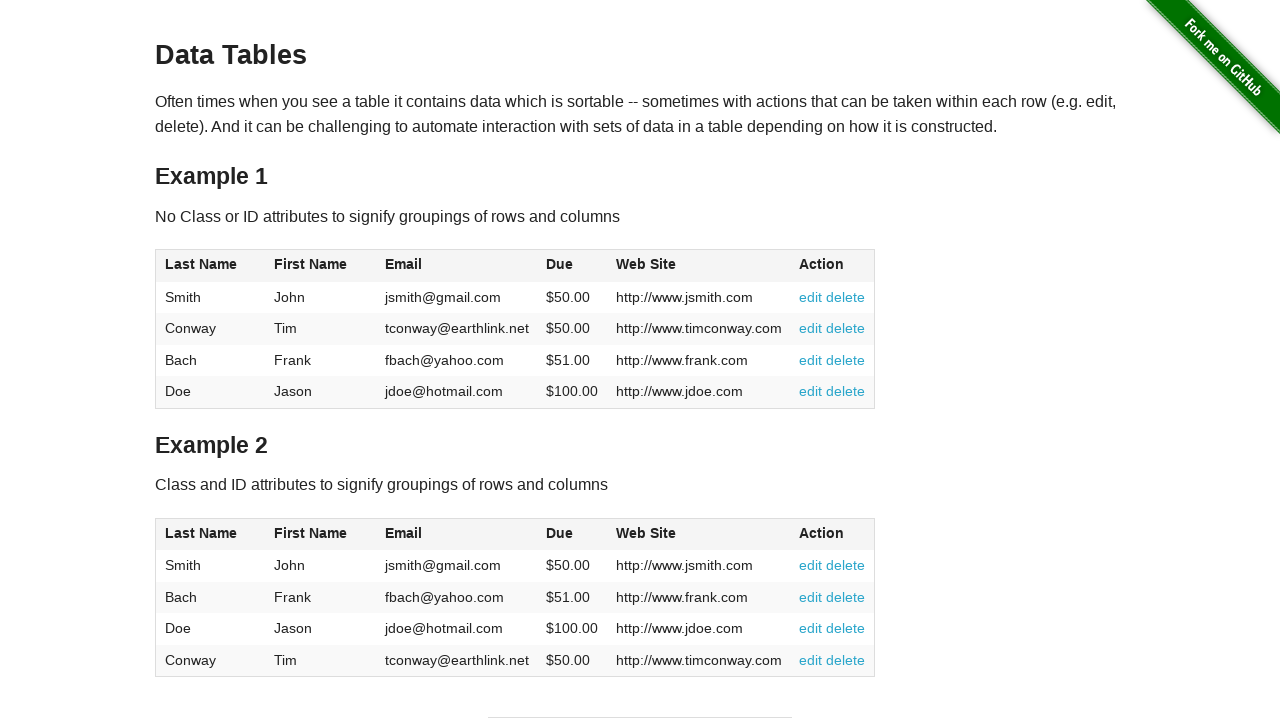